Tests table interaction functionality by navigating to a tables page, reading table structure (rows, columns, cell values), clicking to sort the table, and verifying the table content changes after sorting.

Starting URL: https://v1.training-support.net/selenium/tables

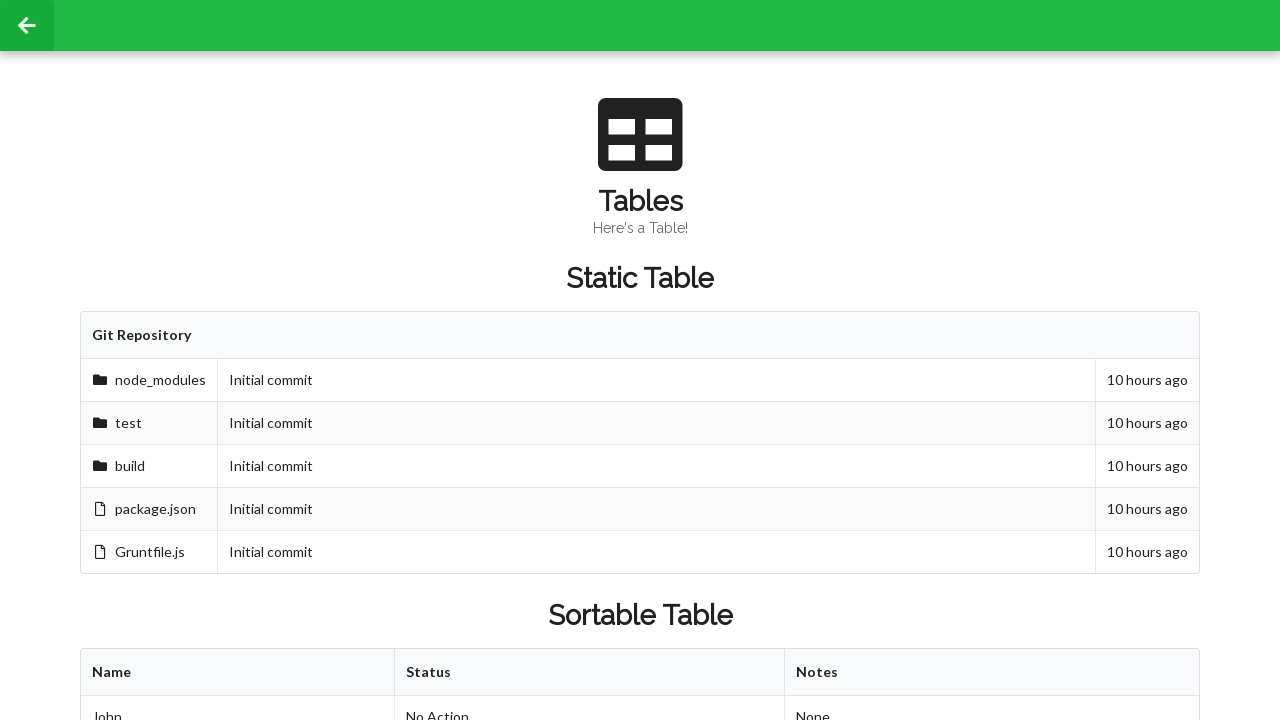

Waited for sortable table to be present
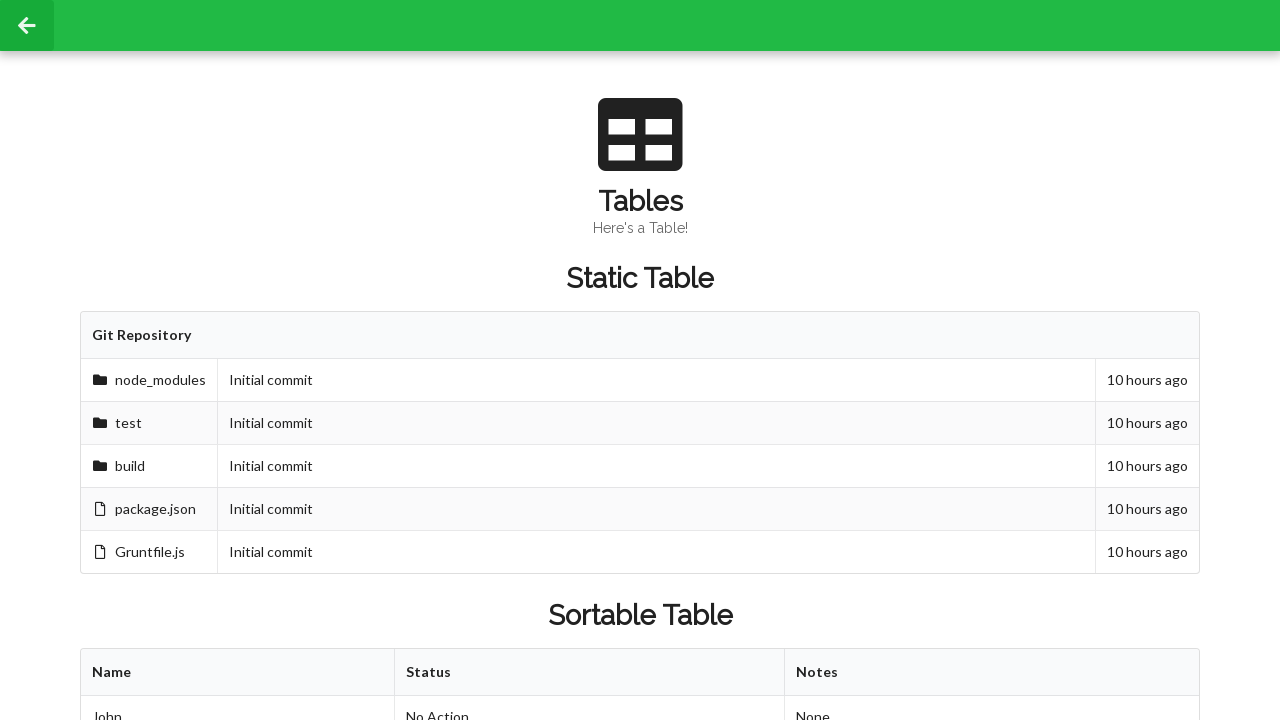

Retrieved all columns from first table row
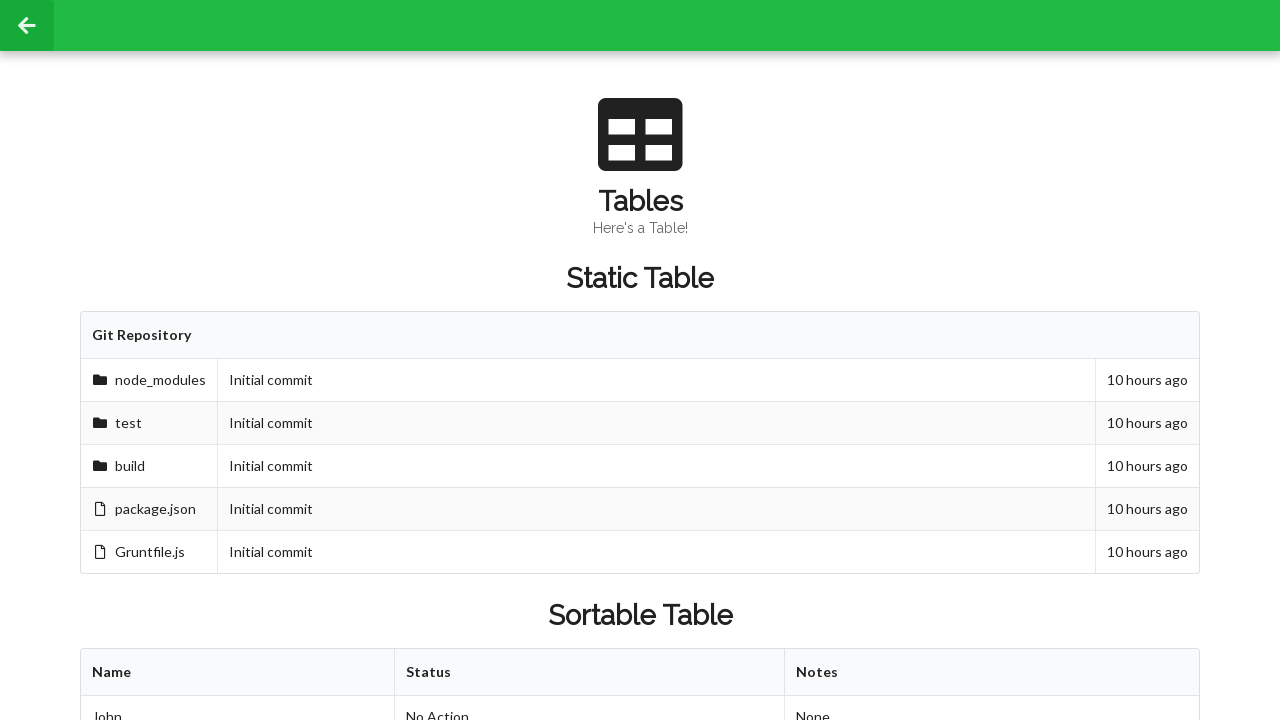

Retrieved all rows from table body
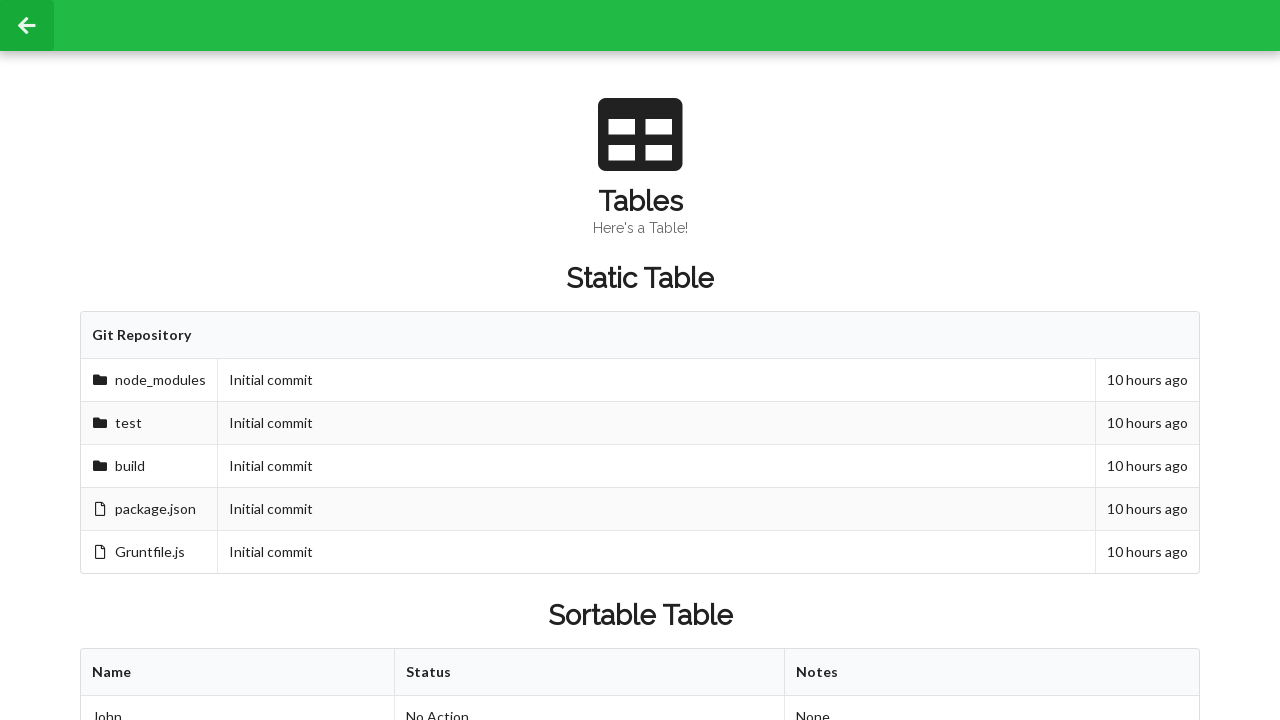

Captured cell value before sorting: Approved
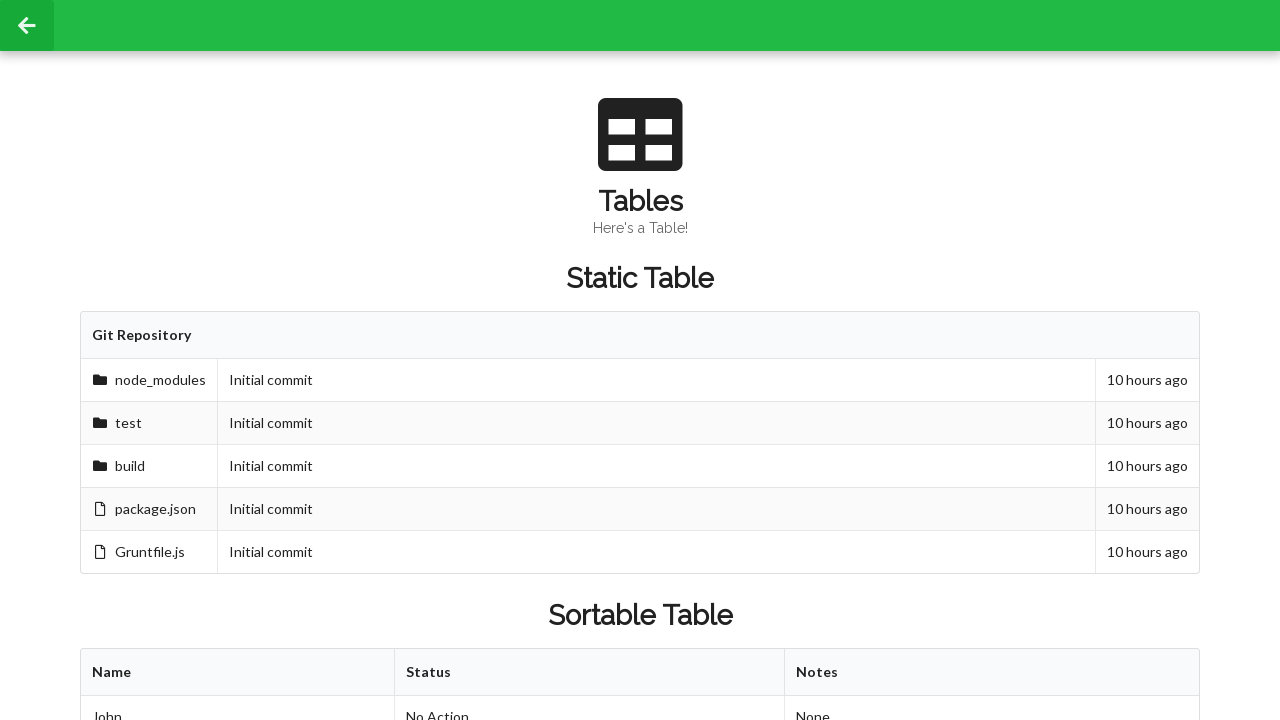

Clicked table header to initiate sorting at (238, 673) on xpath=//table[@id='sortableTable']/thead/tr/th
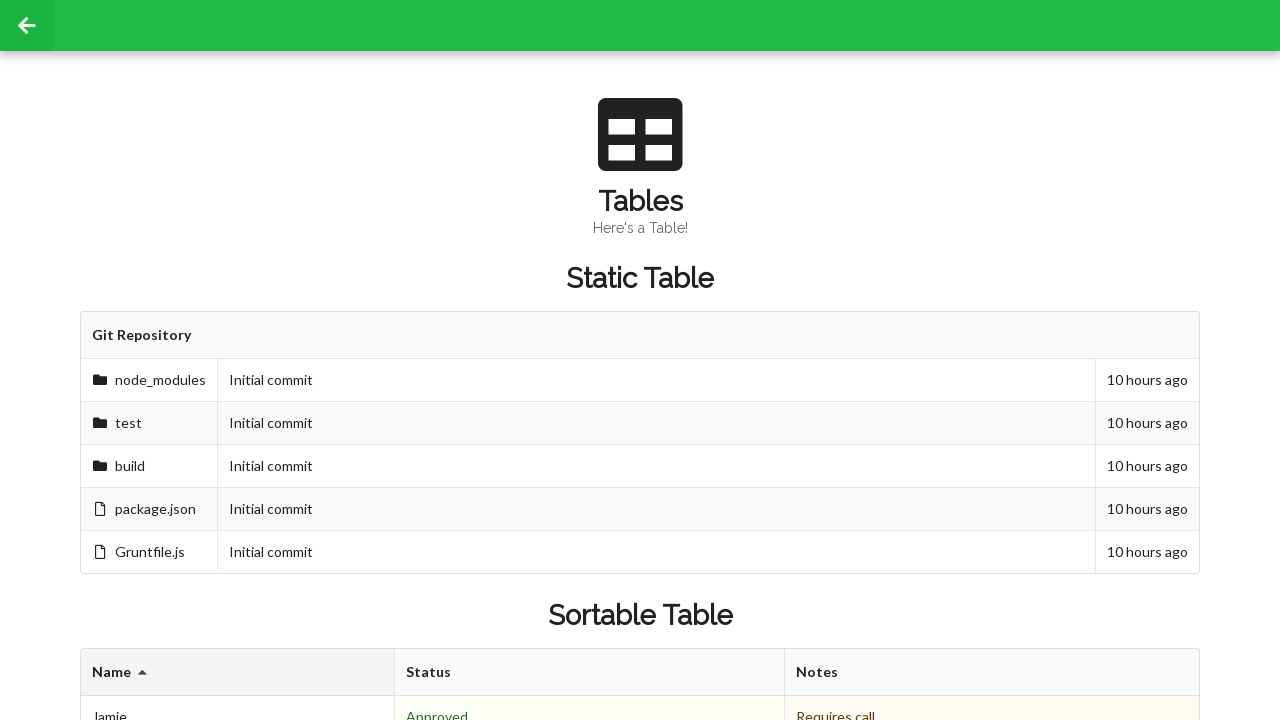

Waited 500ms for table to re-render after sorting
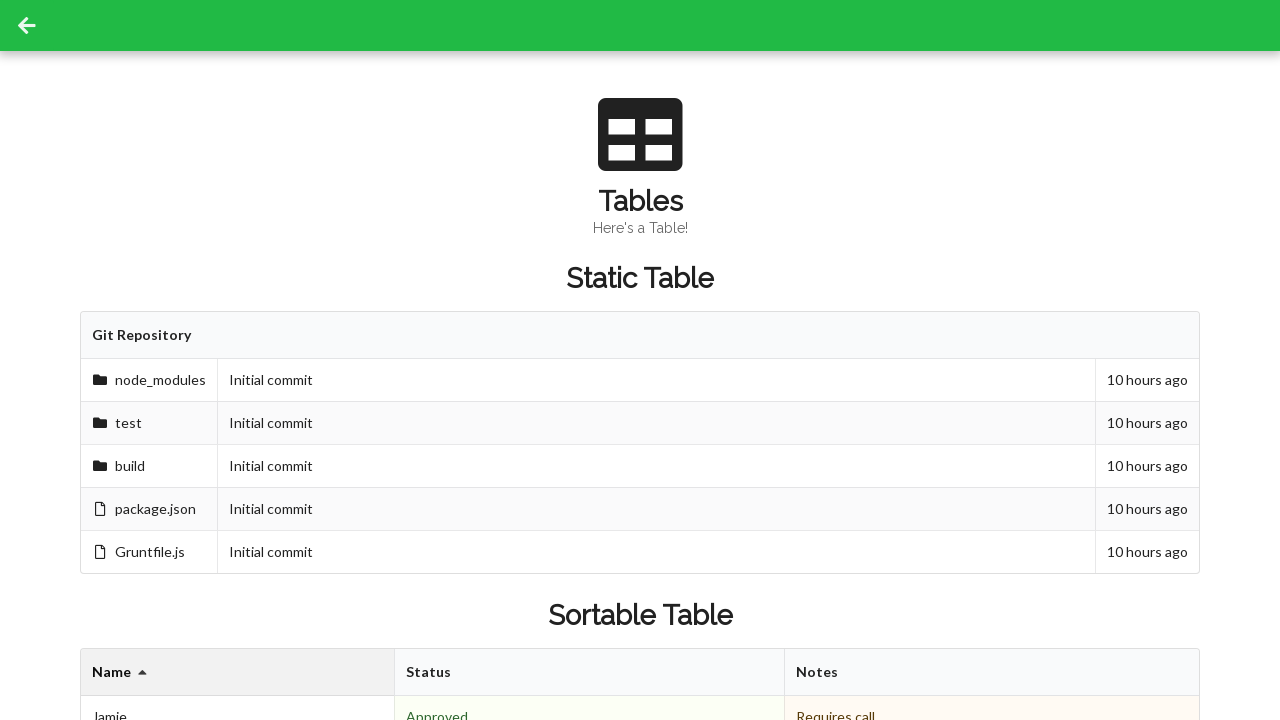

Captured cell value after sorting: Denied
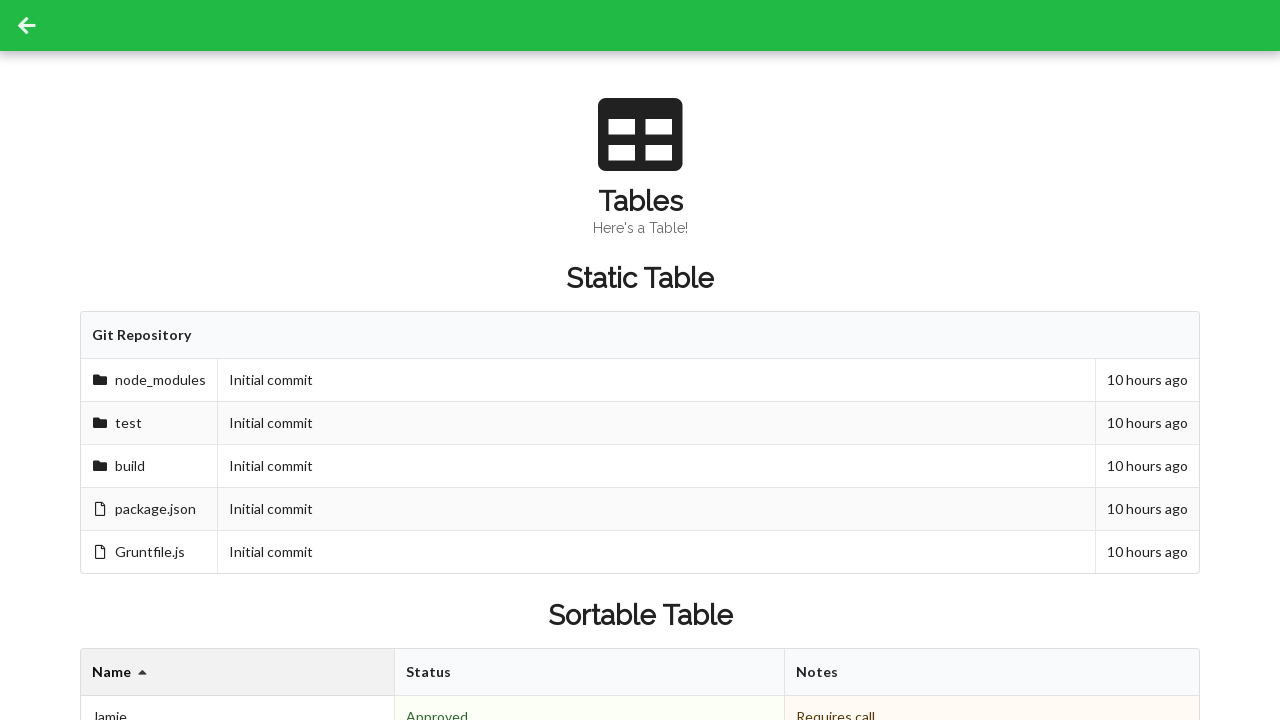

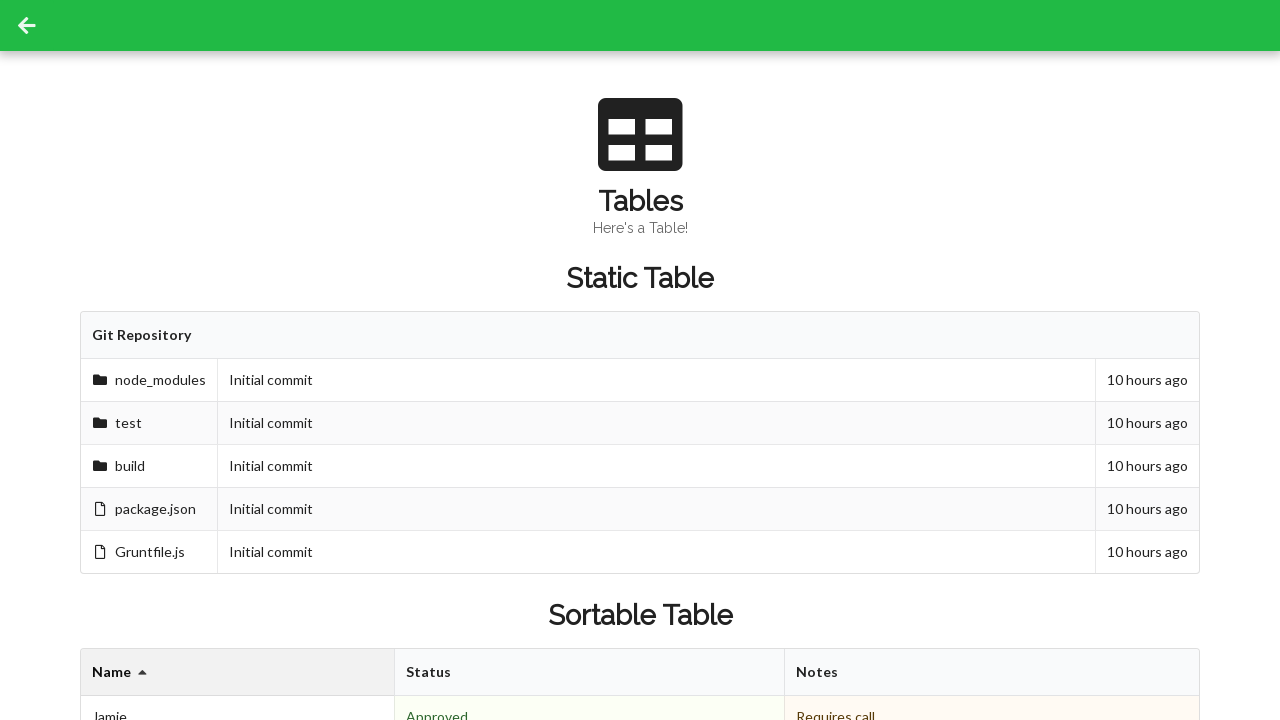